Tests Honda Vietnam website by selecting car model and location options from dropdowns

Starting URL: https://www.honda.com.vn/o-to/du-toan-chi-phi

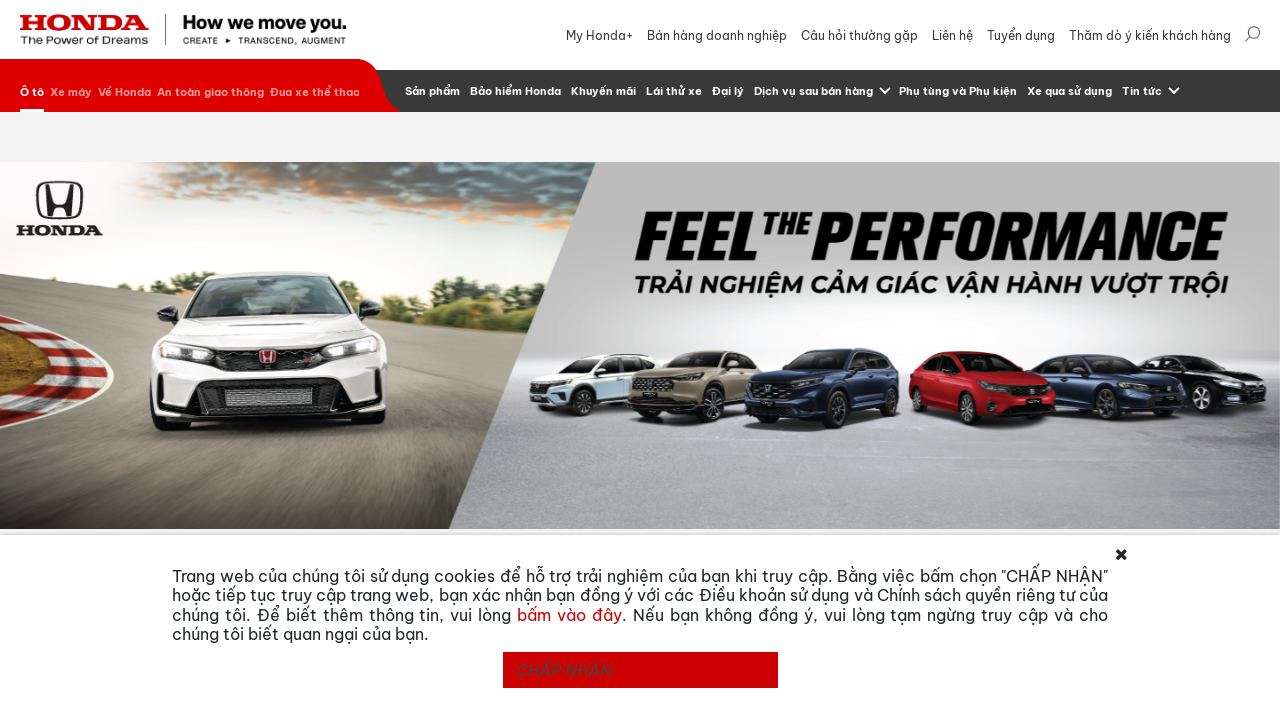

Scrolled to carousel section
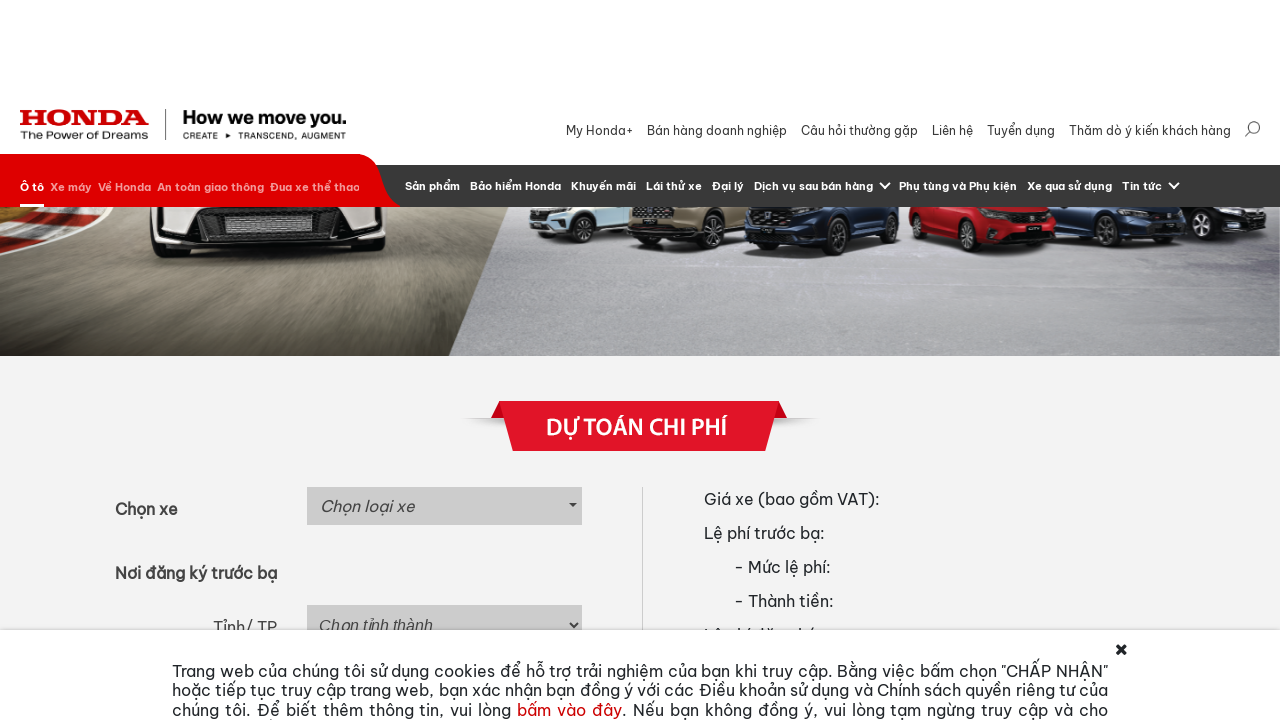

Clicked car model dropdown at (444, 405) on #selectize-input
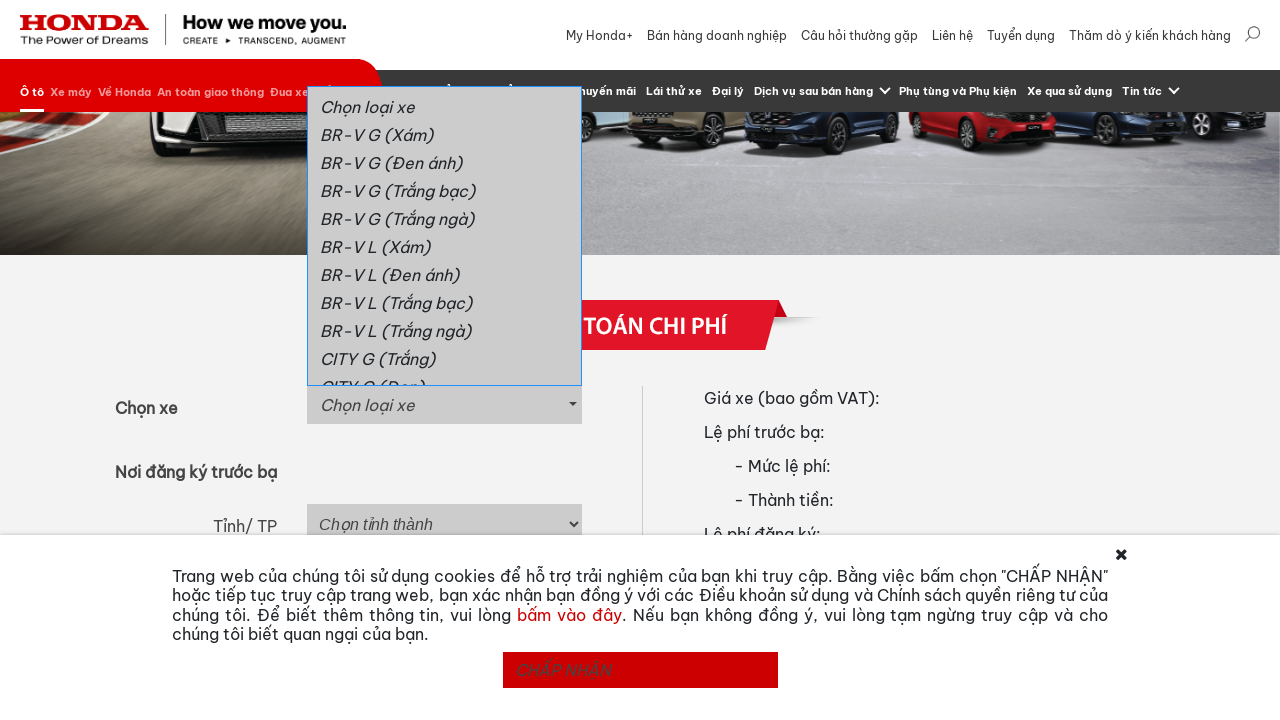

Selected CITY L car model from dropdown at (444, 236) on #selectize-input+div>a:has-text('CITY L')
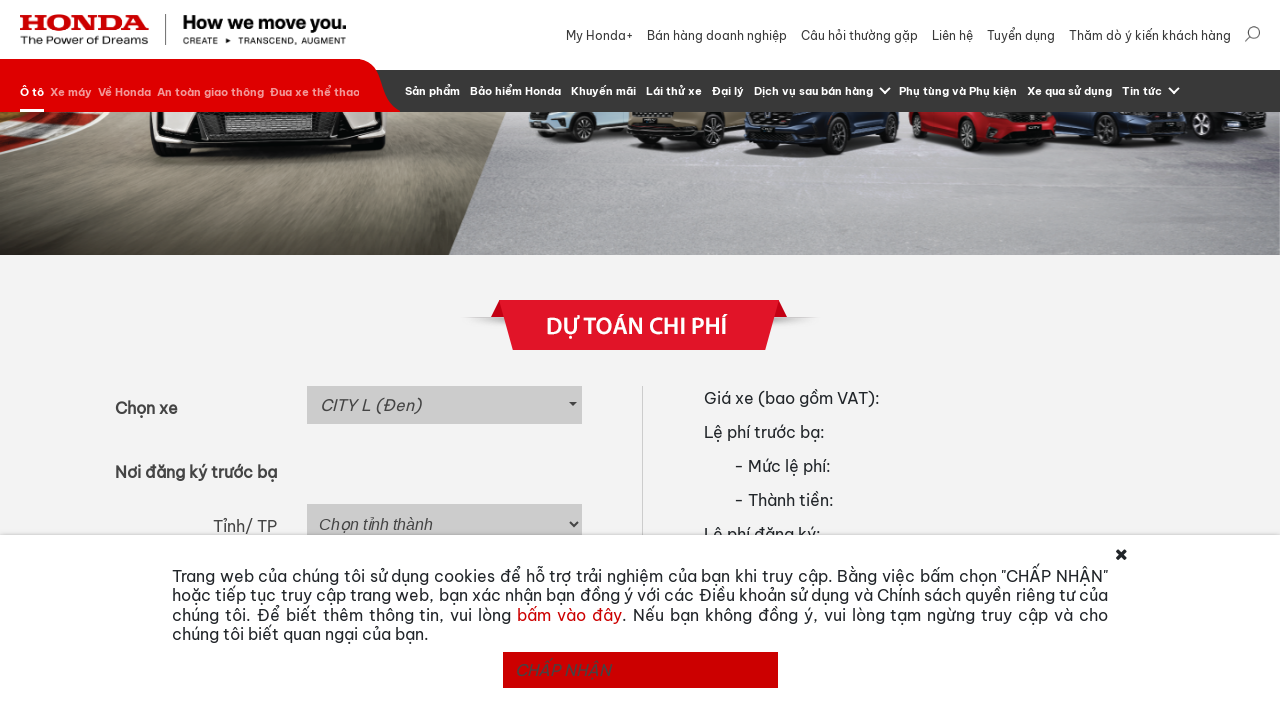

Scrolled to container section
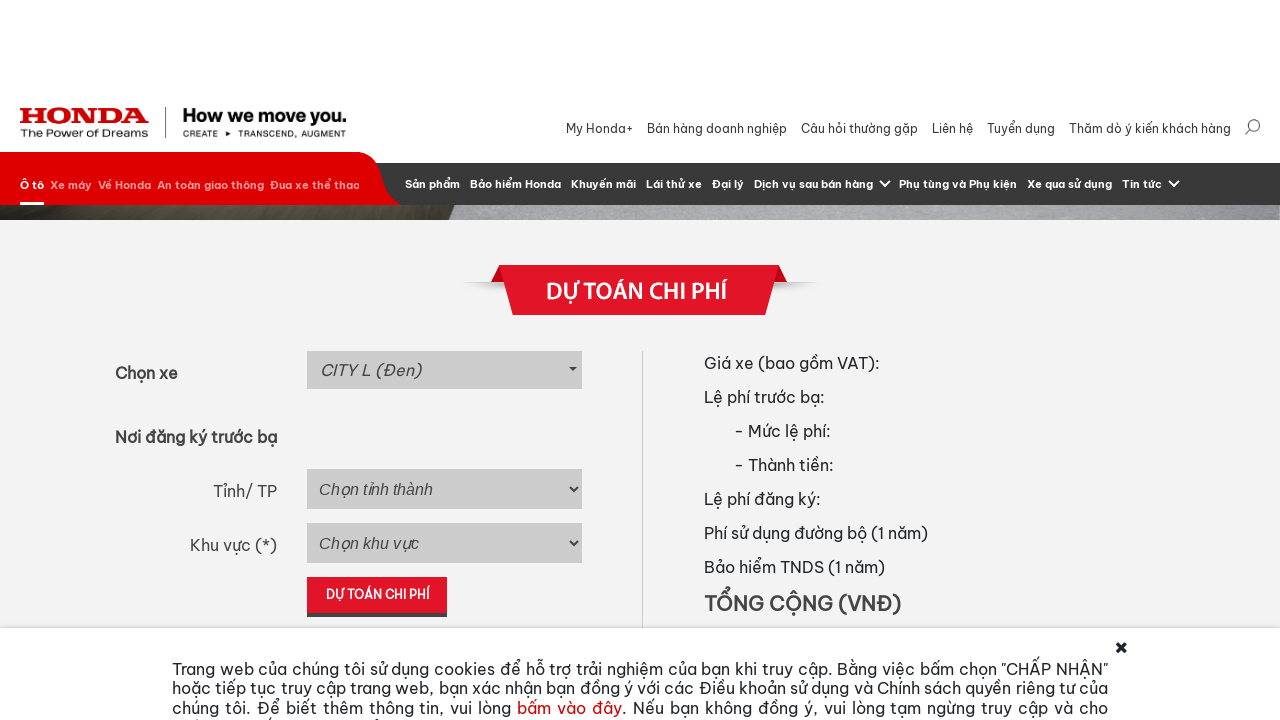

Selected Đà Nẵng province from dropdown on select#province
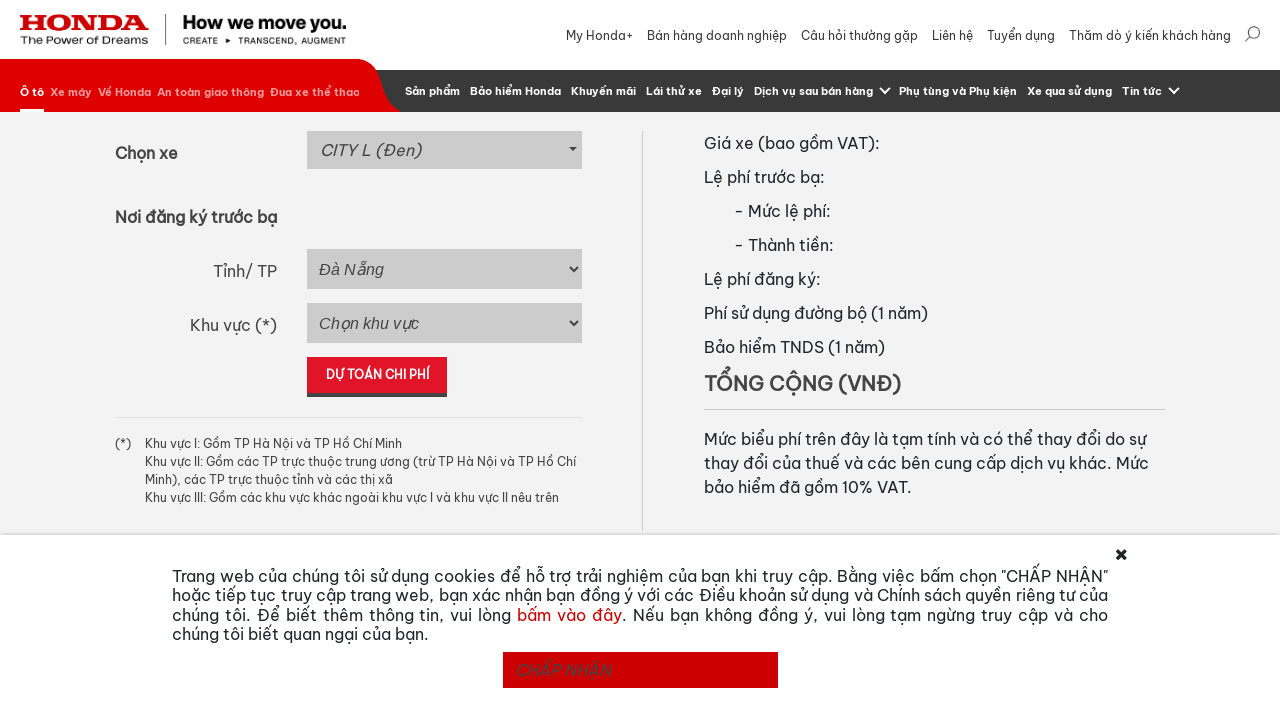

Selected Khu vực II registration fee area from dropdown on select#registration_fee
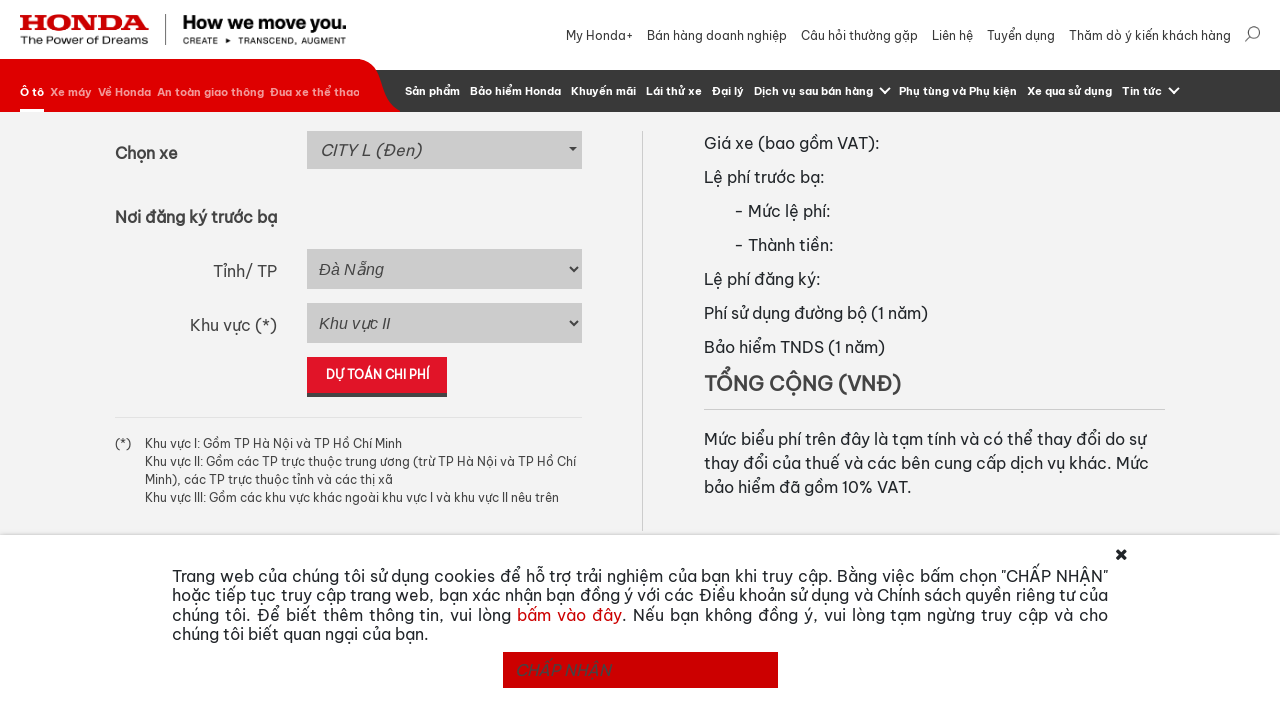

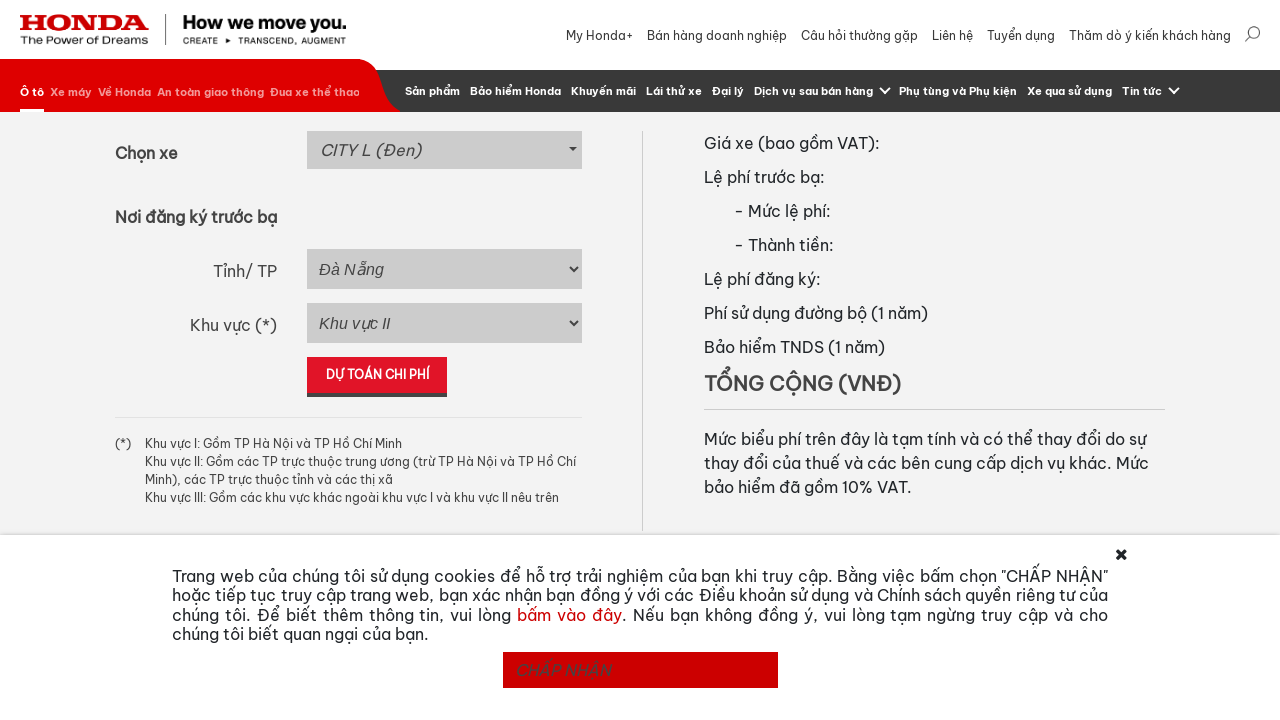